Tests drag and drop functionality by dragging a draggable element onto a droppable target area on the jQuery UI demo page

Starting URL: https://jqueryui.com/resources/demos/droppable/default.html

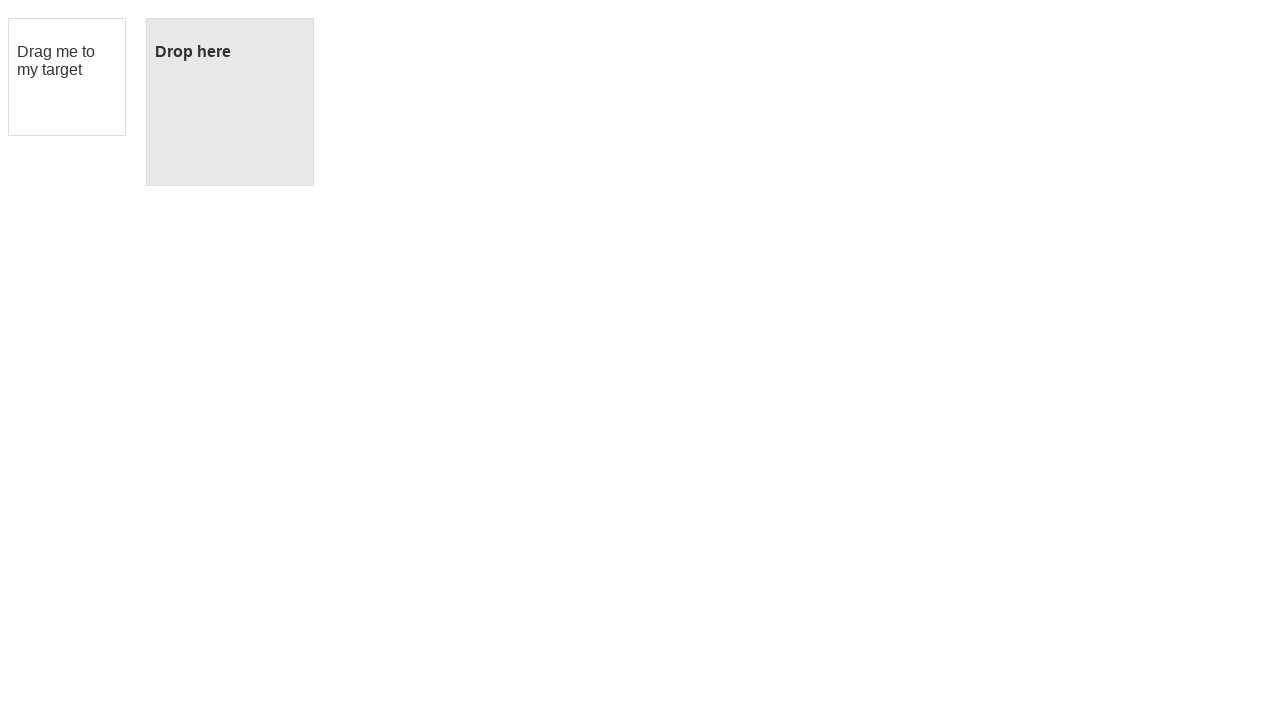

Located the draggable element with id 'draggable'
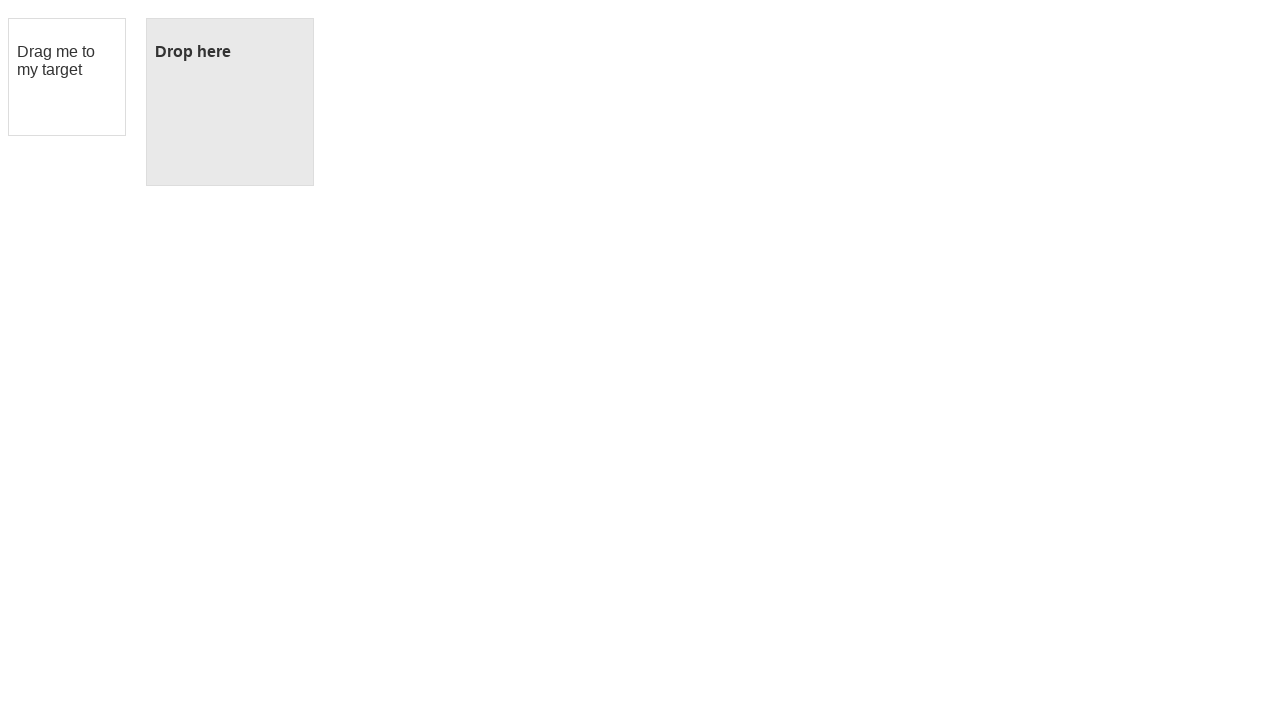

Located the droppable target element with id 'droppable'
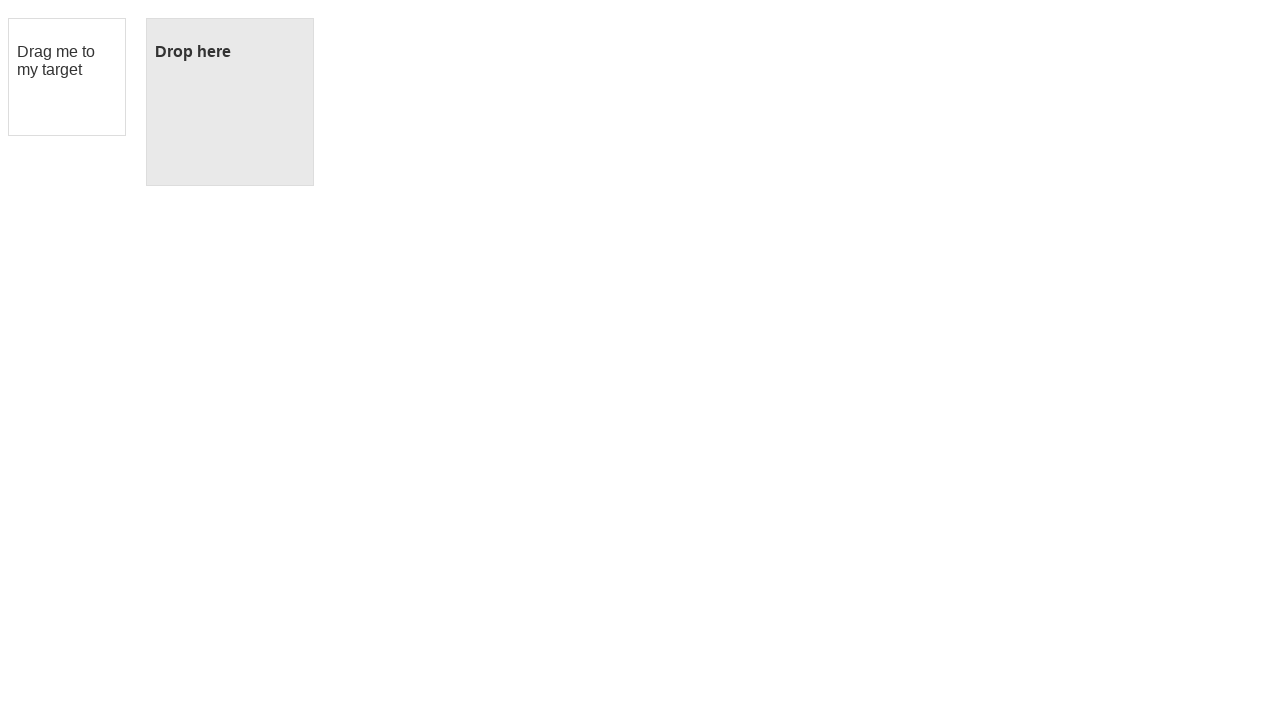

Dragged the draggable element onto the droppable target area at (230, 102)
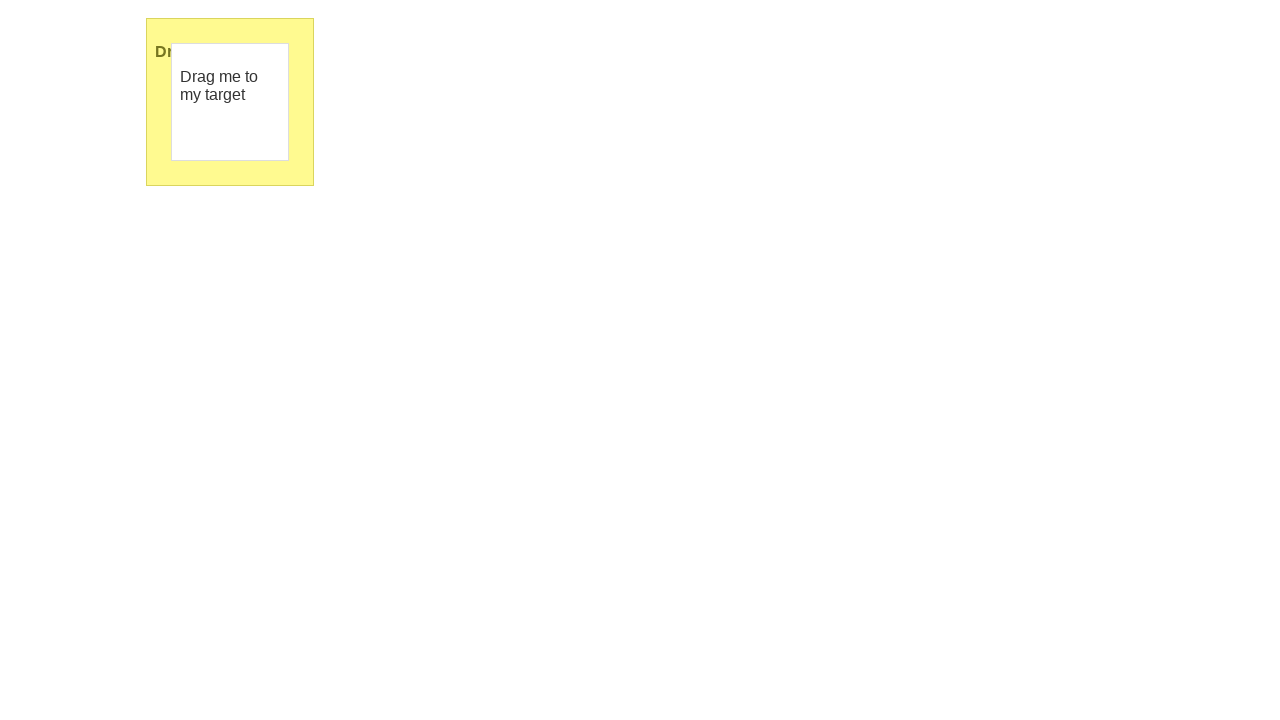

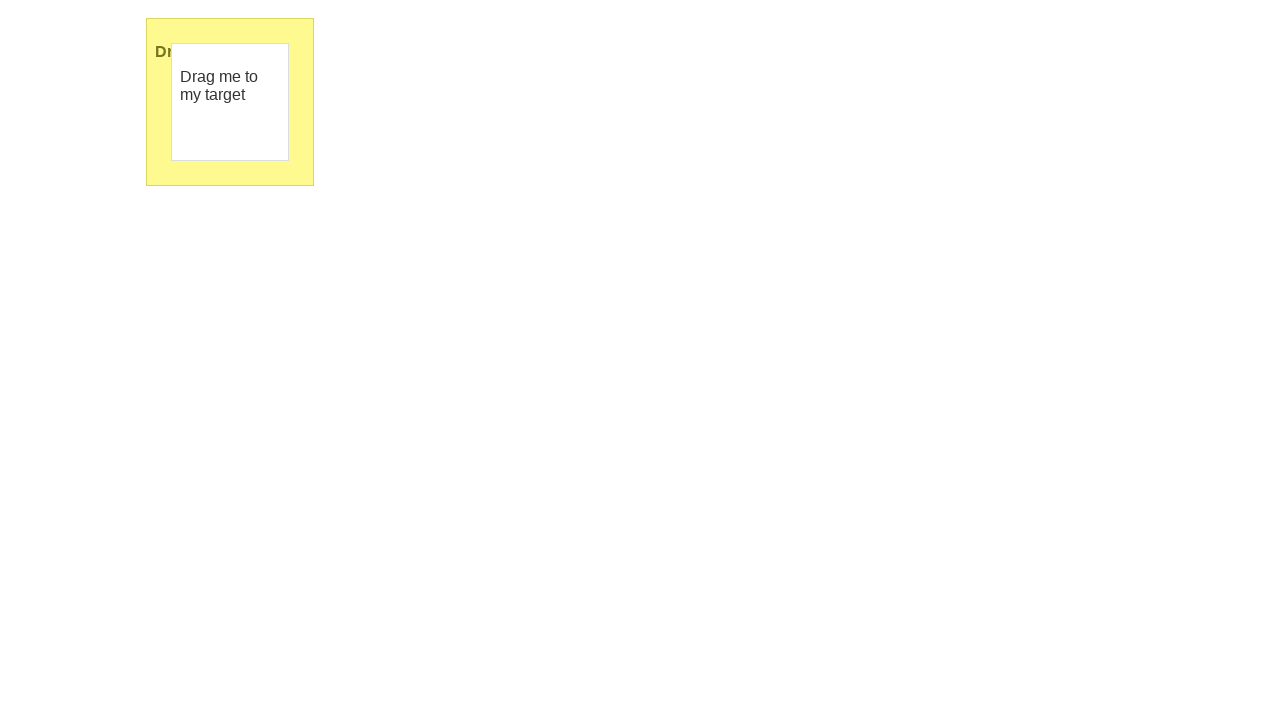